Tests URL validation by navigating to ChatGPT homepage, maximizing the window, and verifying the current URL matches the expected URL.

Starting URL: https://chatgpt.com/

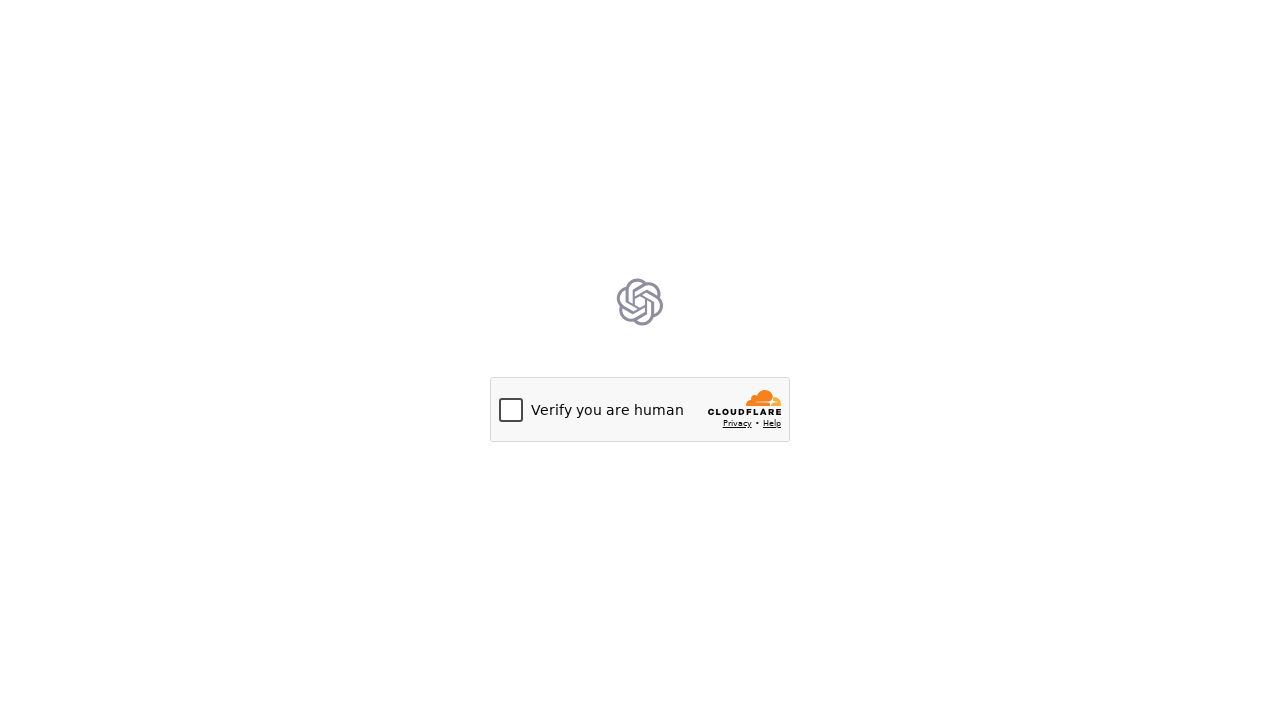

Set viewport size to 1920x1080 to maximize browser window
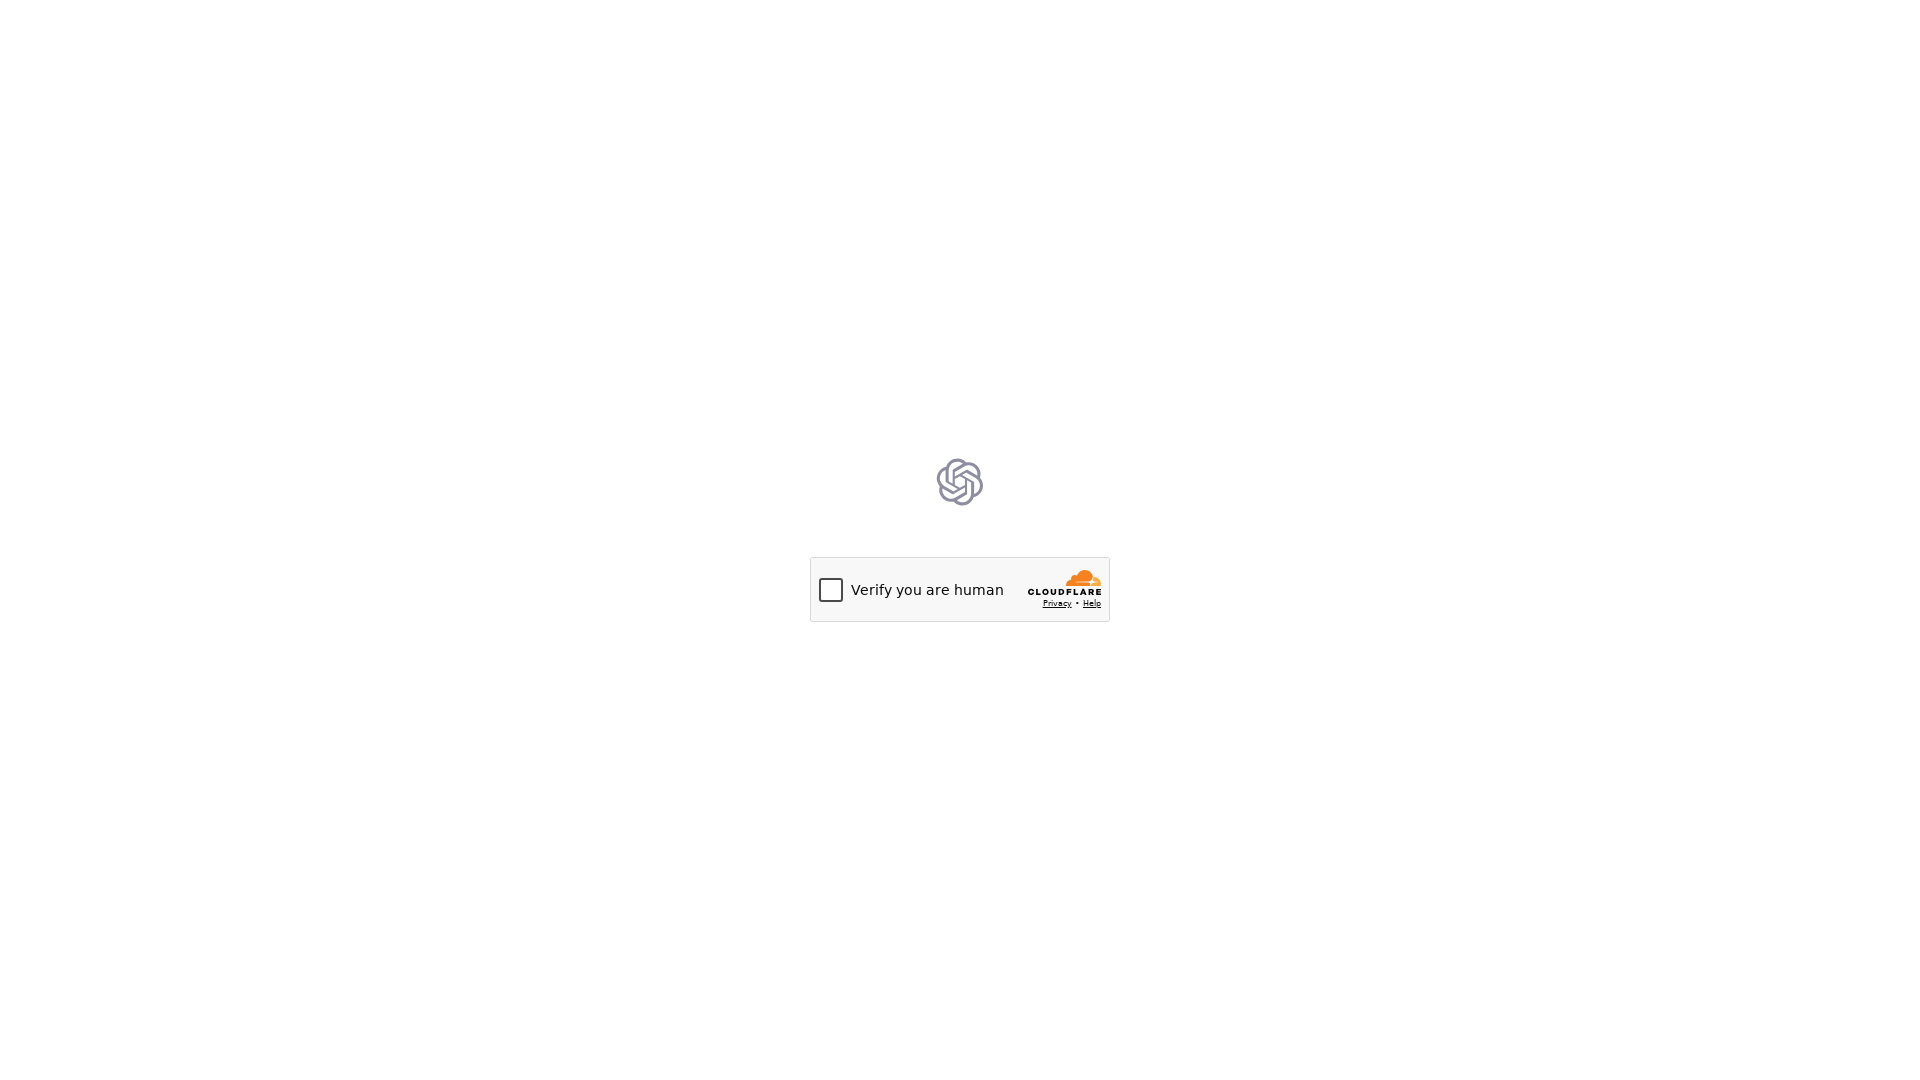

Waited for page to fully load
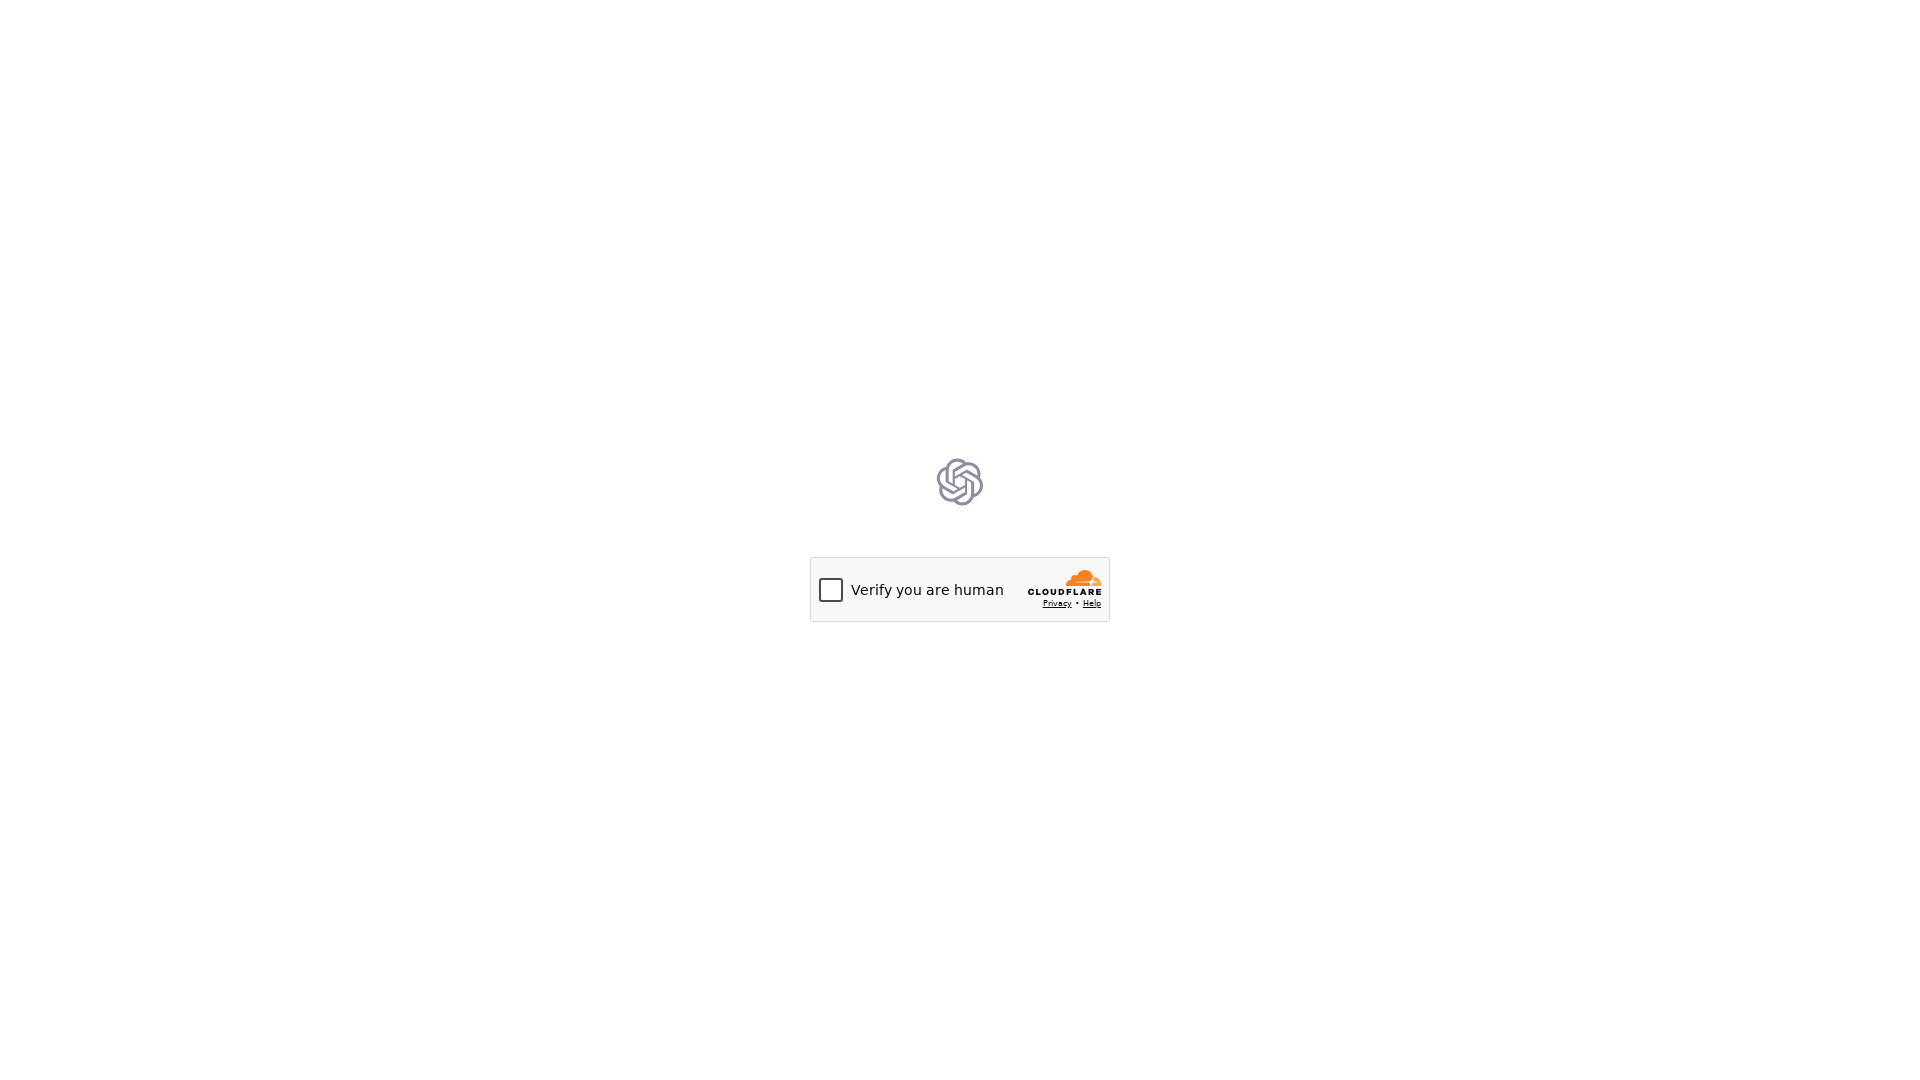

Retrieved current page URL for validation
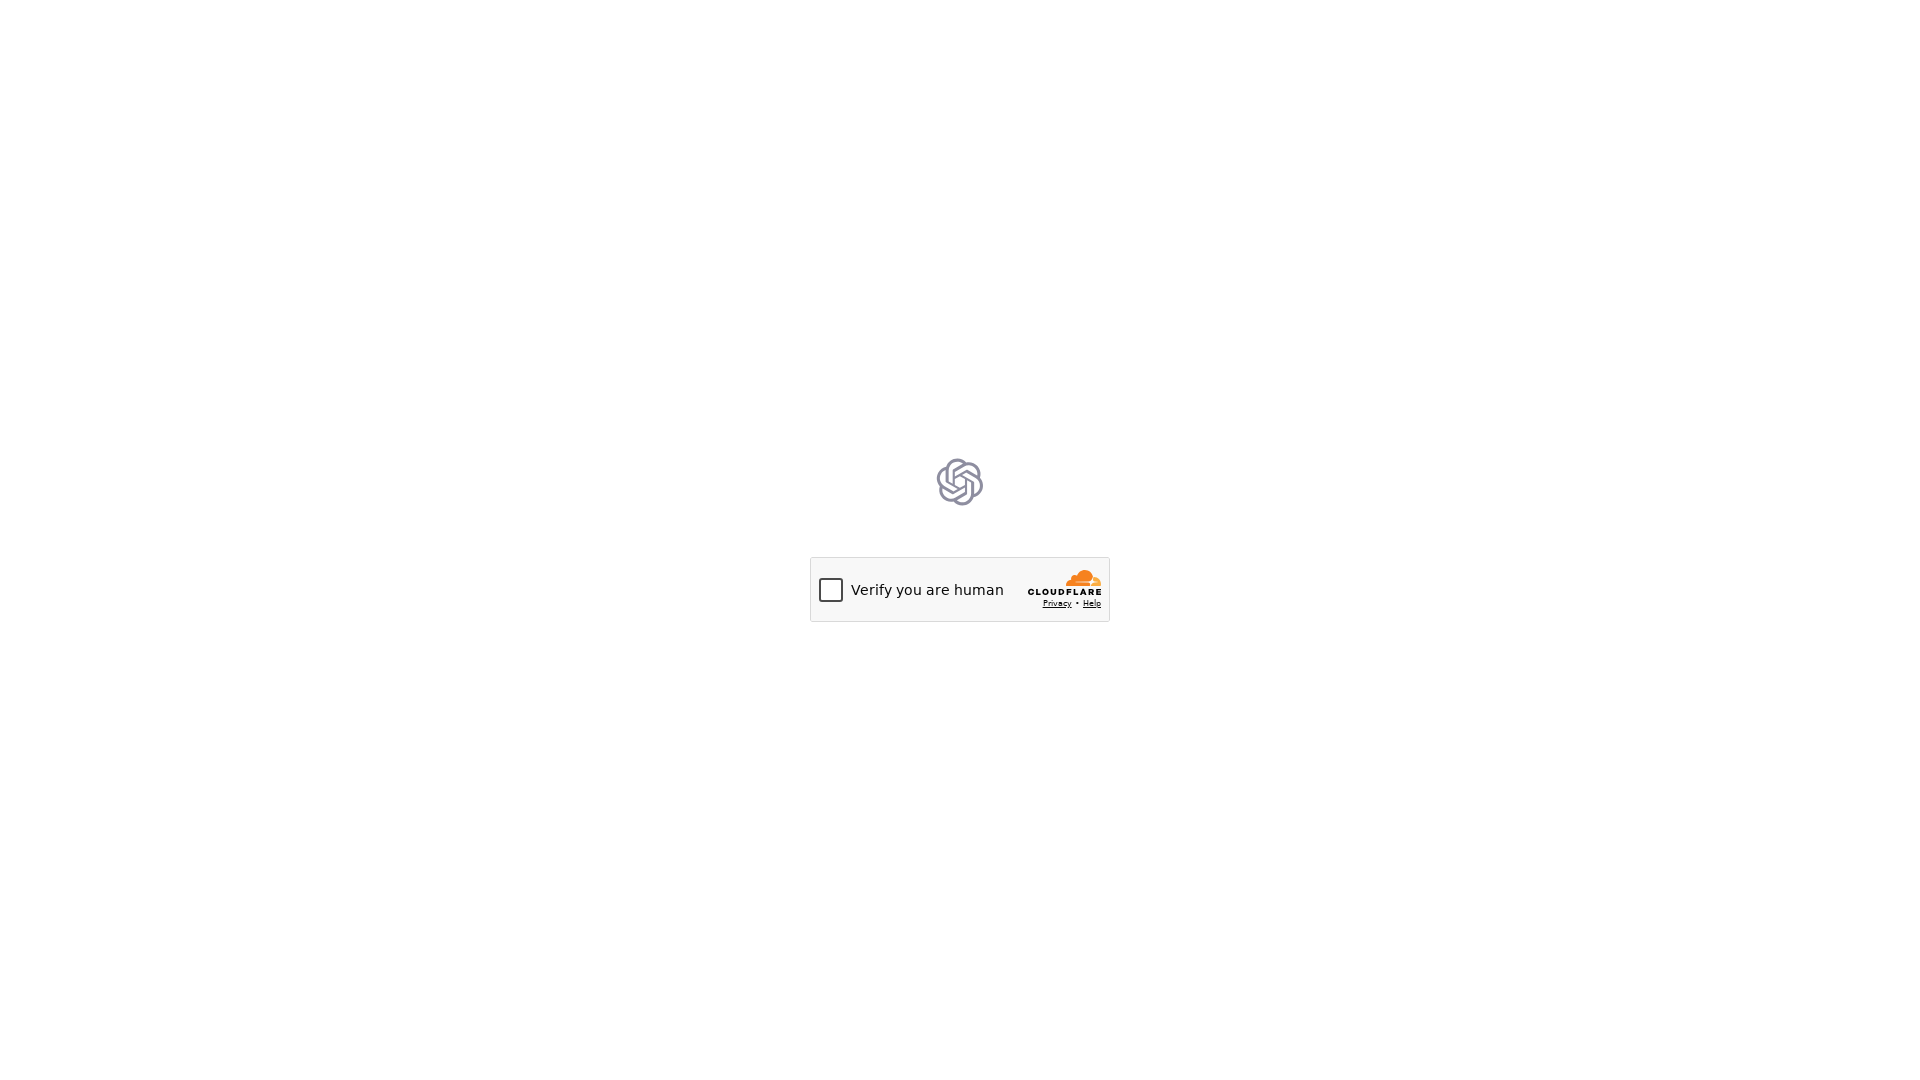

Verified URL validation passed - current URL matches expected URL https://chatgpt.com/
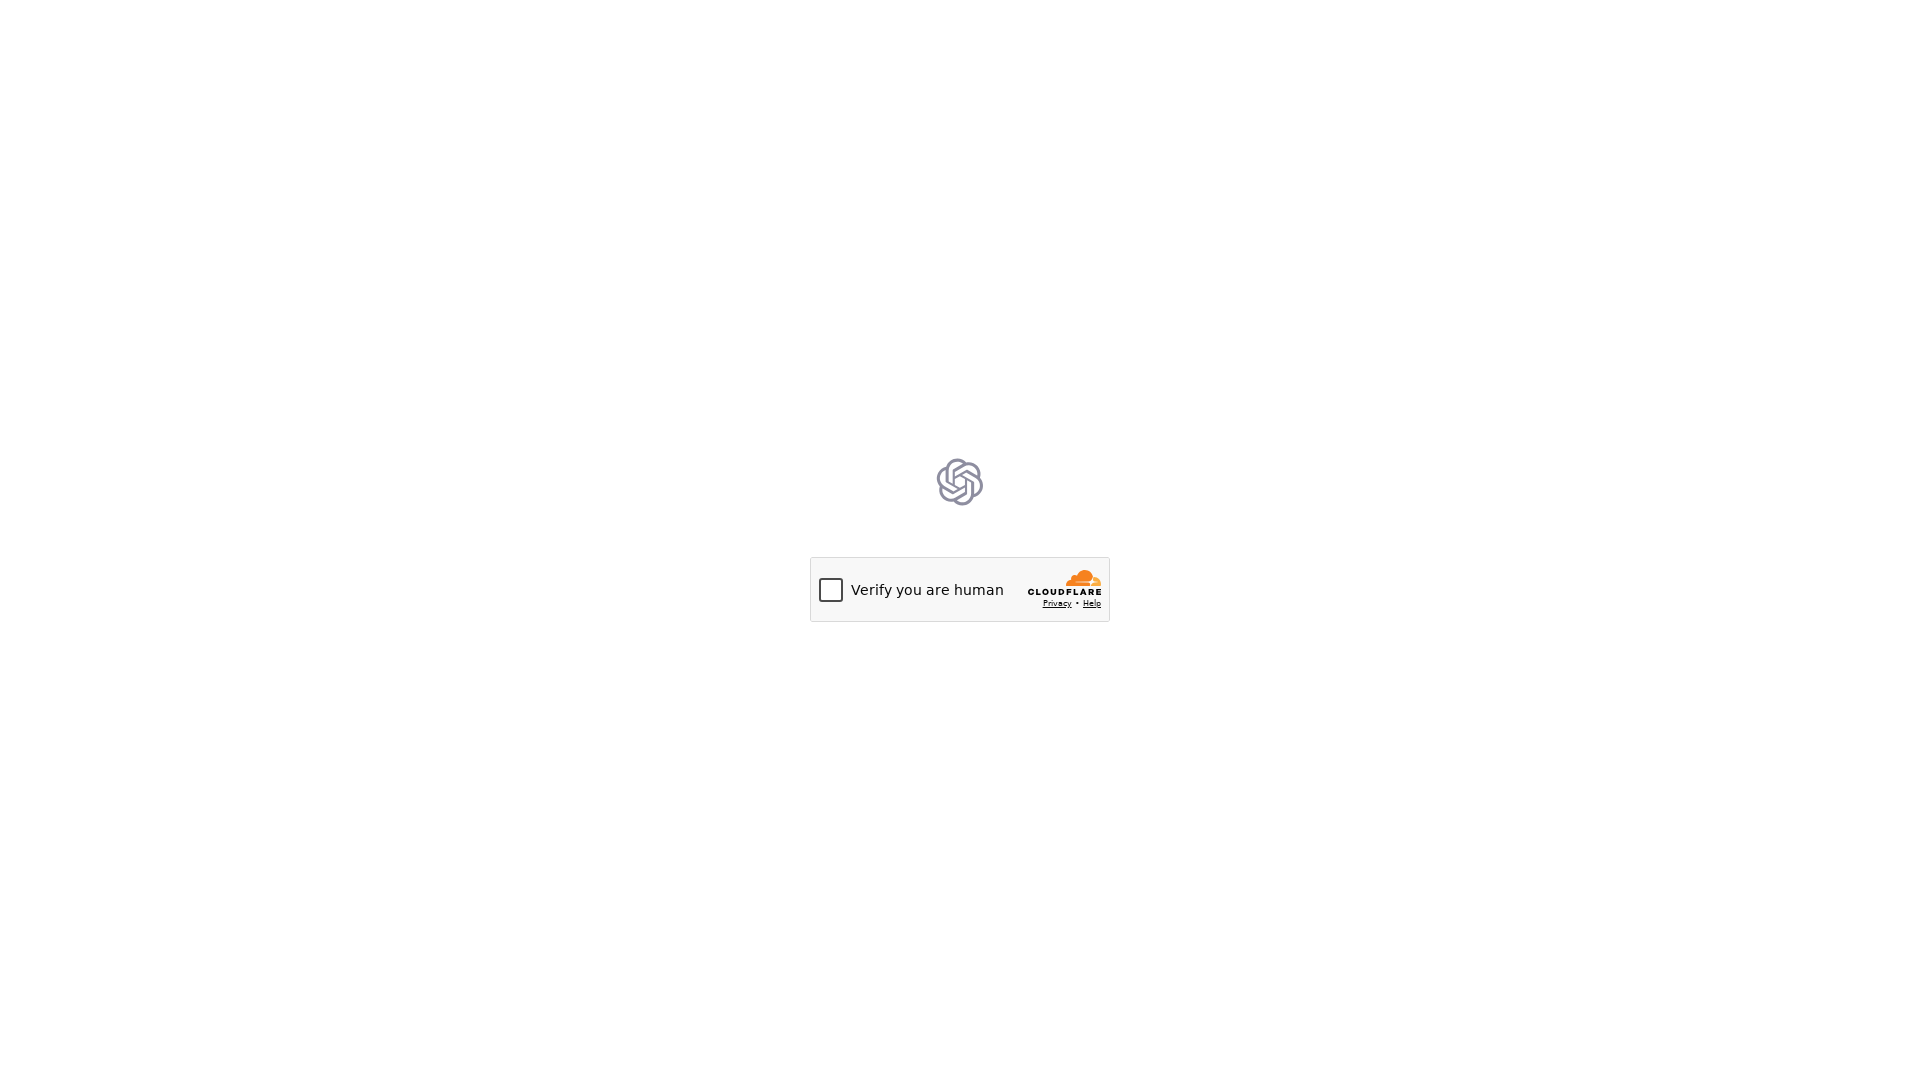

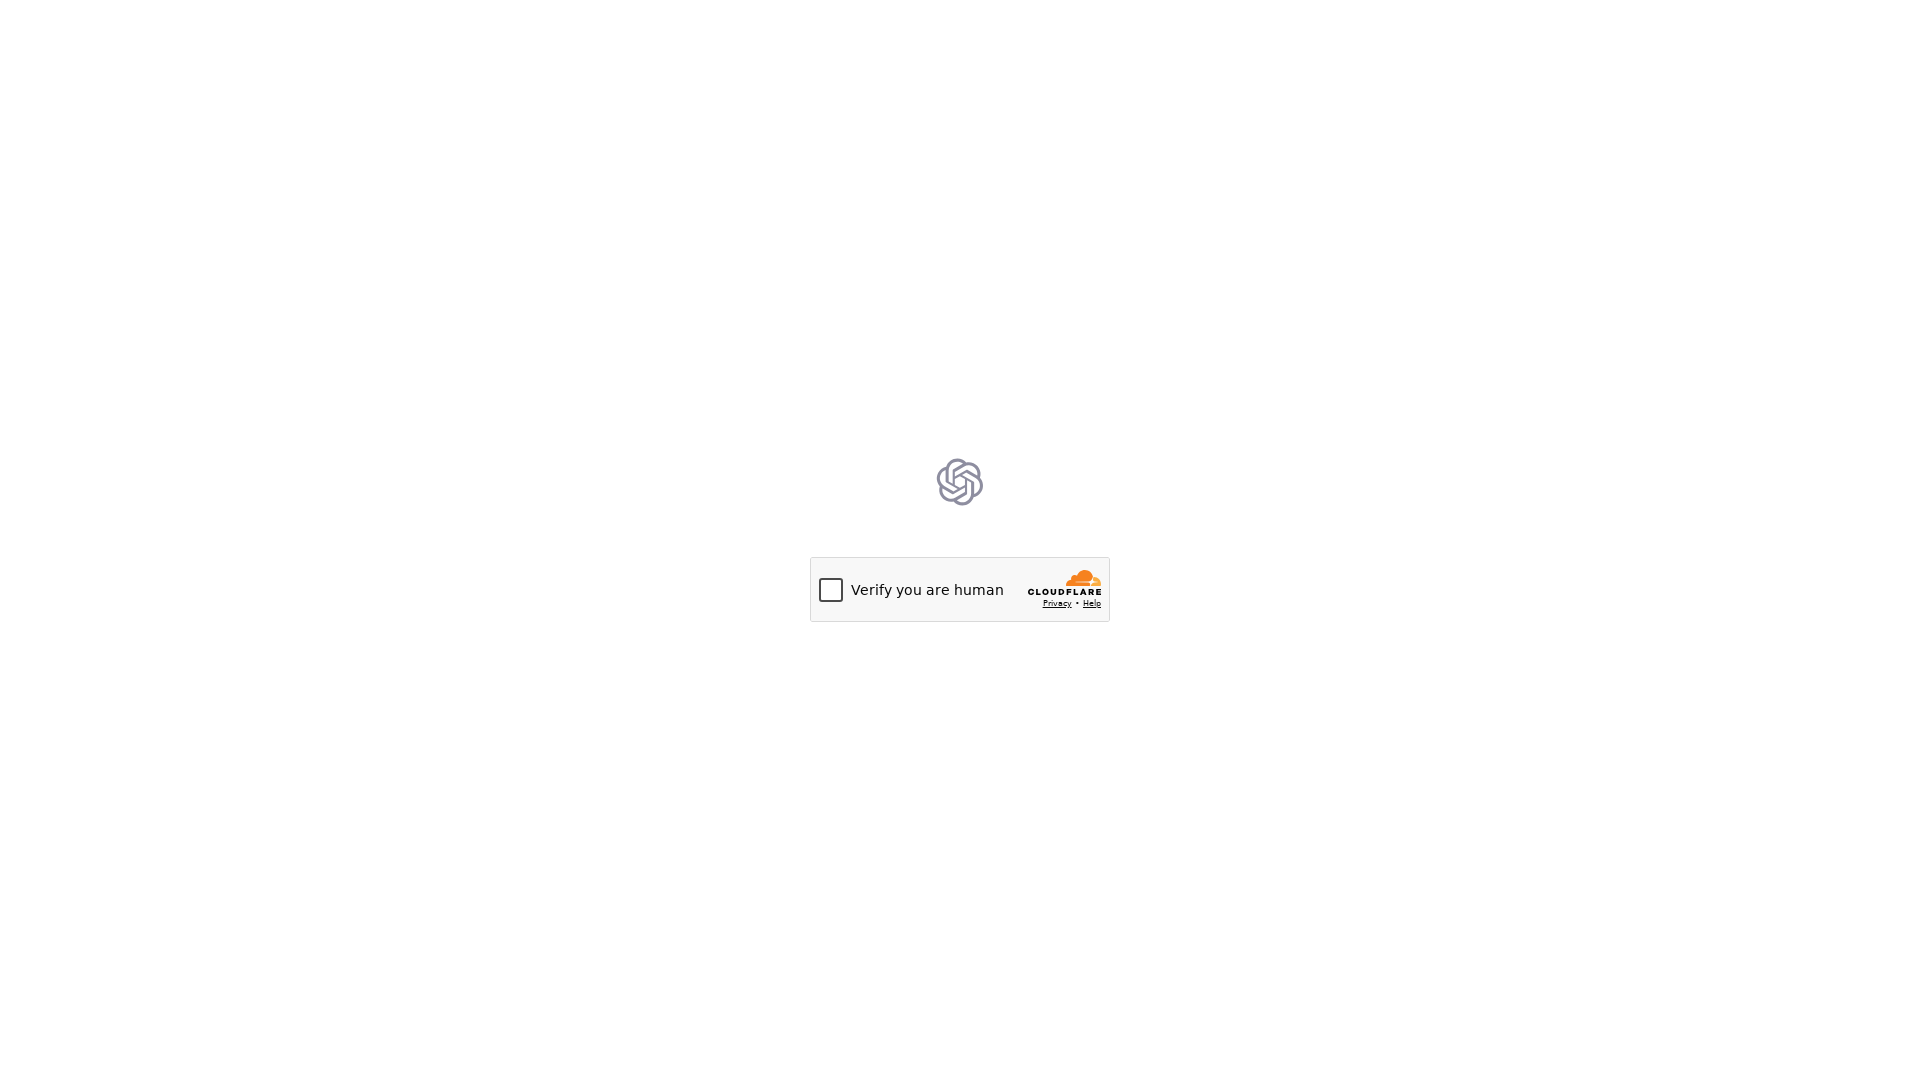